Tests handling of JavaScript confirm dialog by clicking confirm button and accepting the confirmation

Starting URL: https://www.shivaconceptsolution.com/backupmain/test3.html

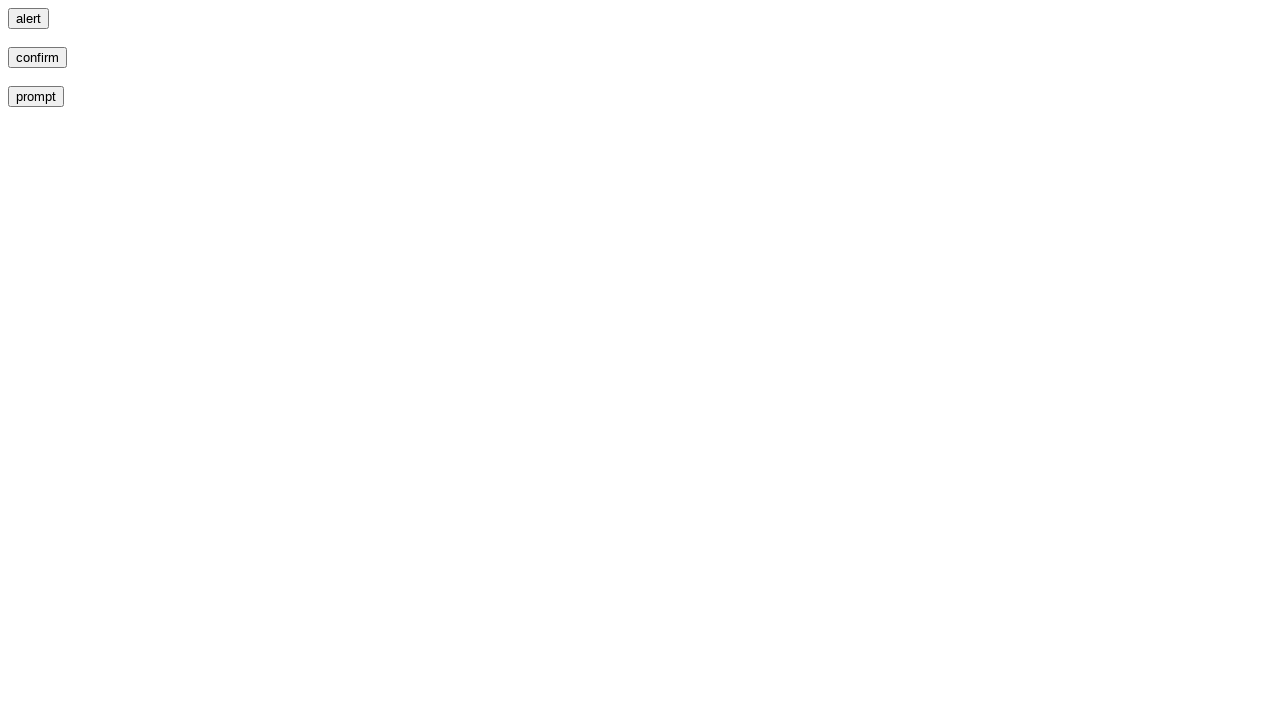

Clicked the confirm button at (38, 58) on input[value='confirm']
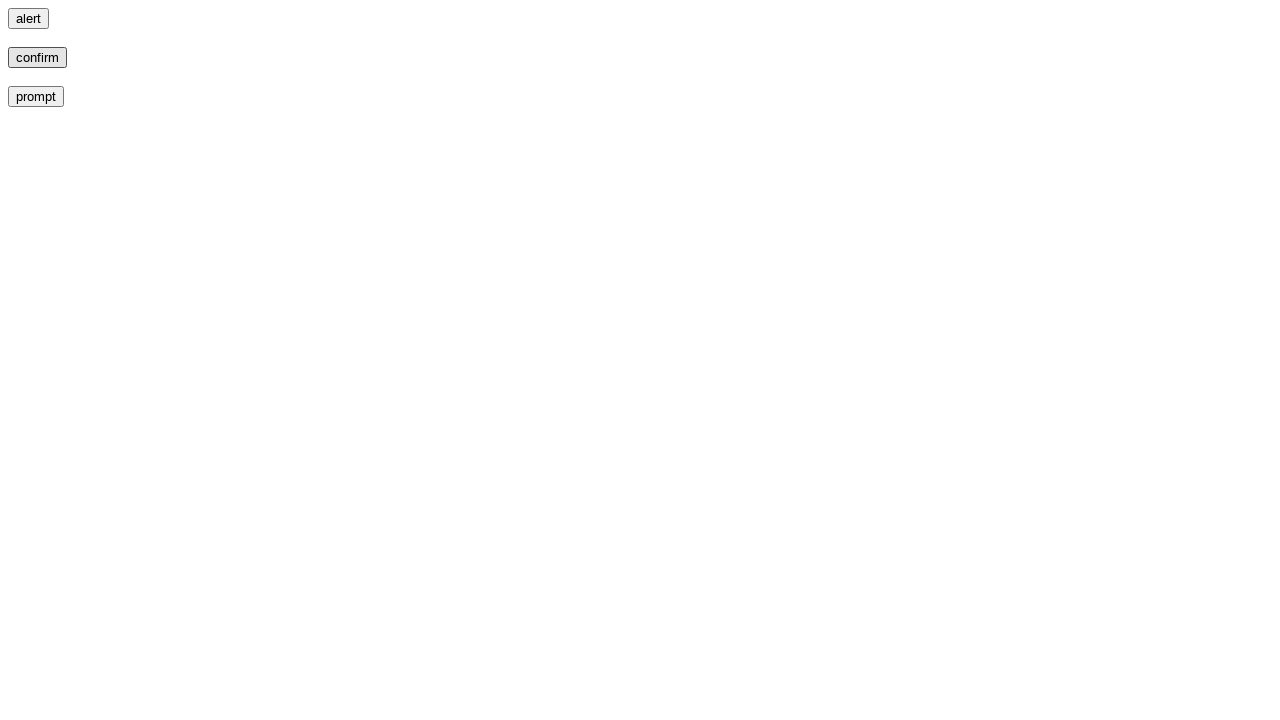

Set up dialog handler to accept confirmation
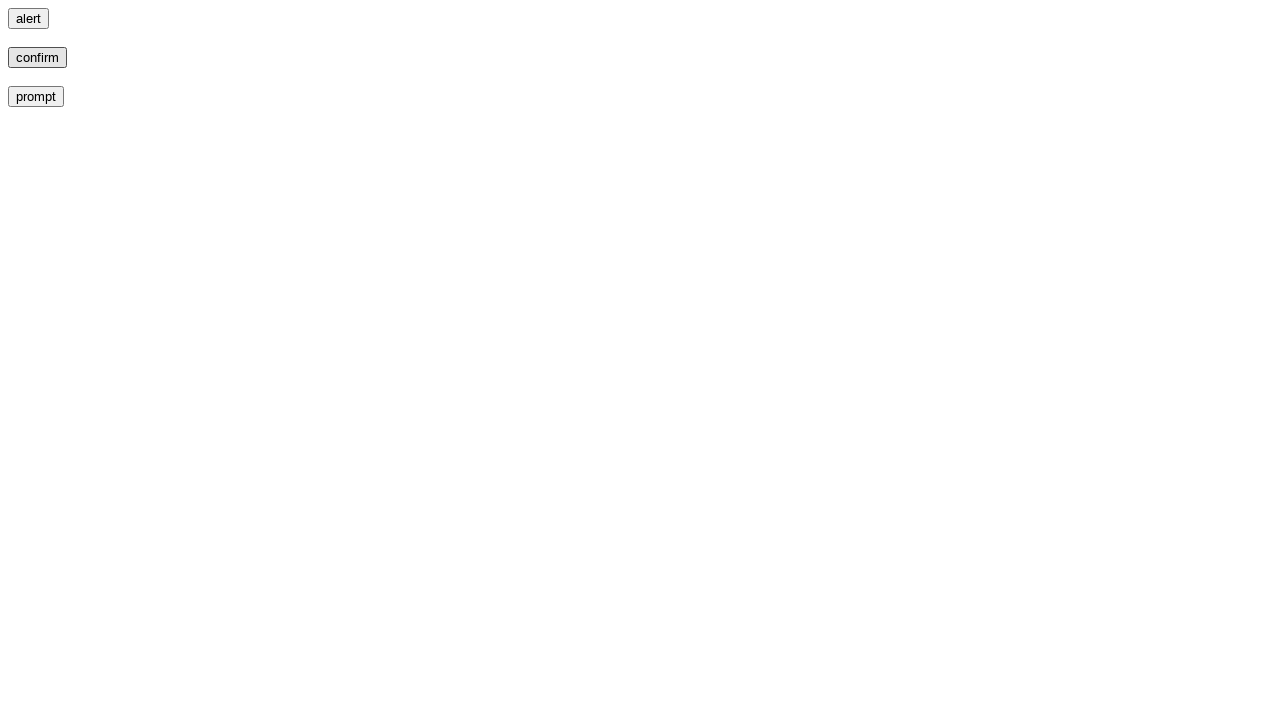

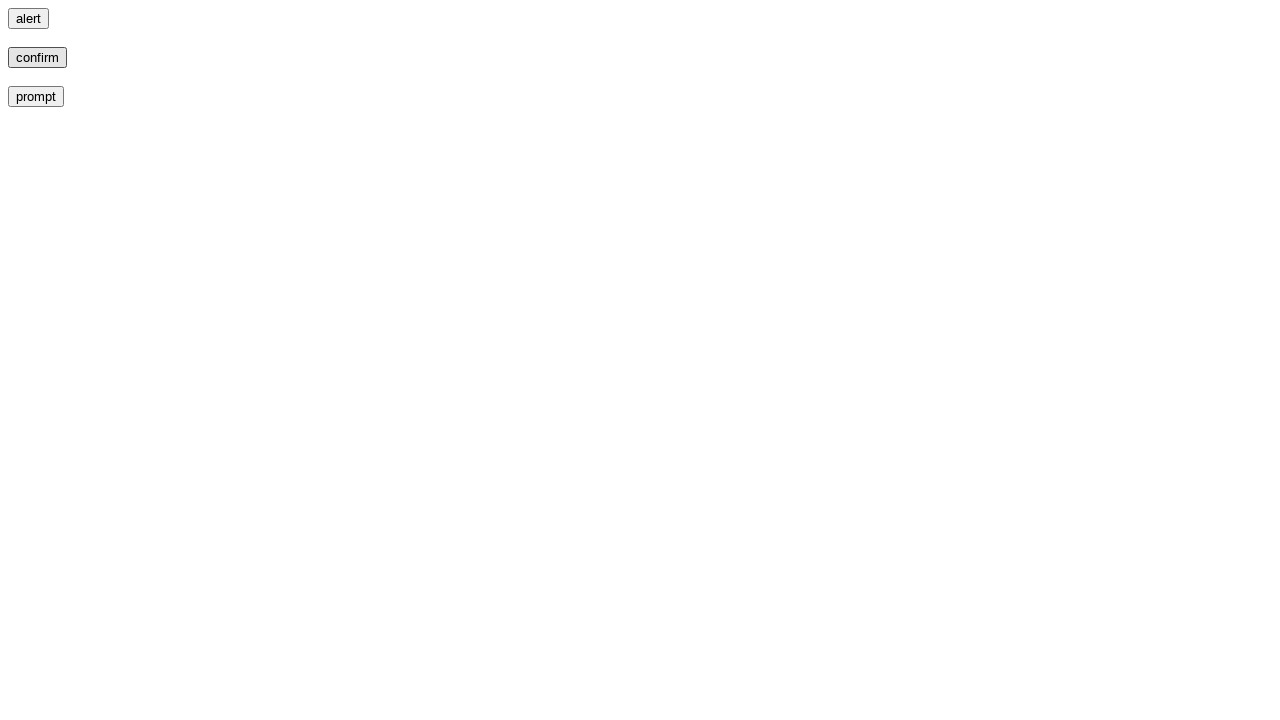